Navigates to Taiwan Bank of Taiwan exchange rate page and clicks a link to view additional exchange rate information

Starting URL: https://rate.bot.com.tw/xrt?Lang=zh-TW

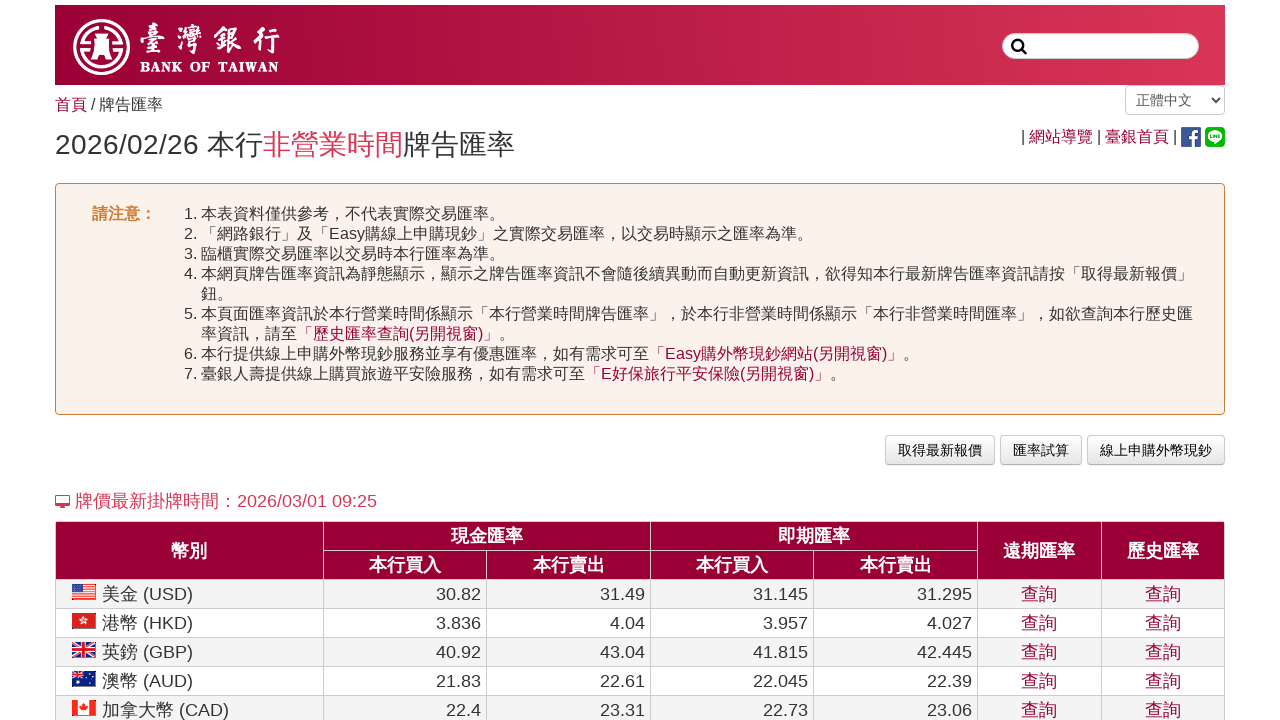

Page loaded with domcontentloaded state
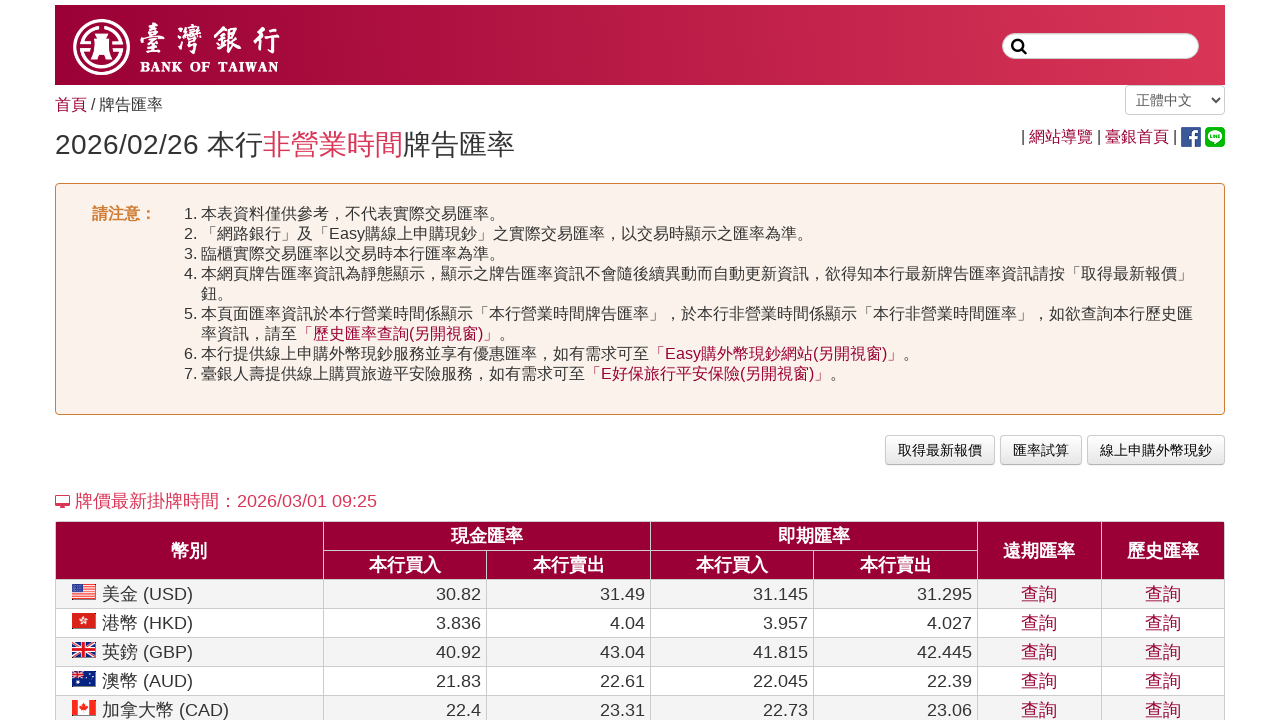

Clicked link to view additional exchange rate information at (940, 450) on xpath=//html/body/div[1]/main/div[4]/div/p[1]/a[1]
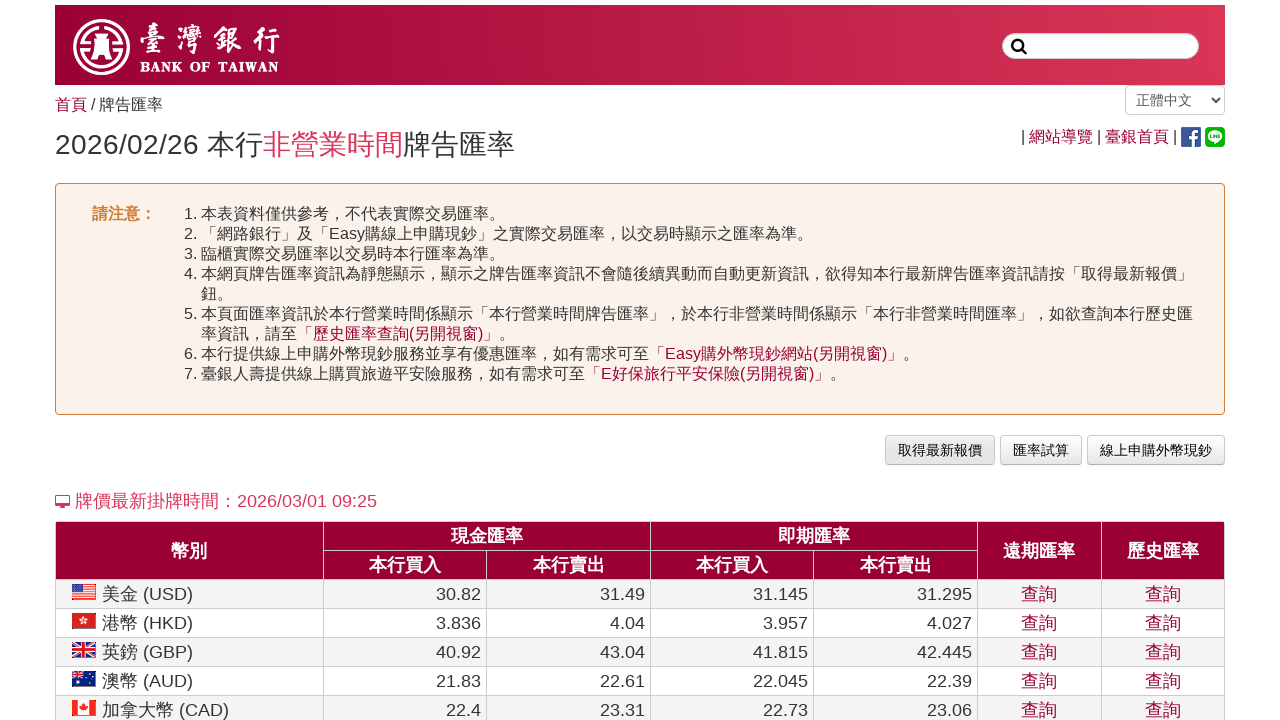

Exchange rate details table loaded
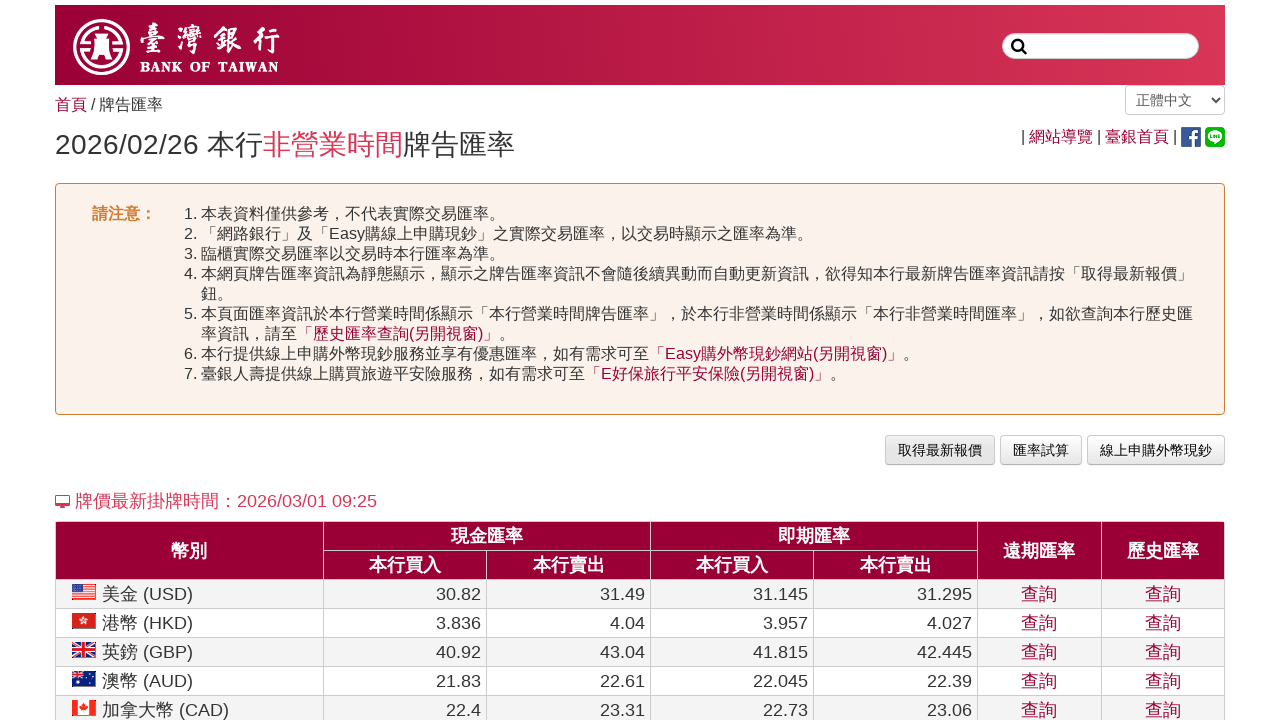

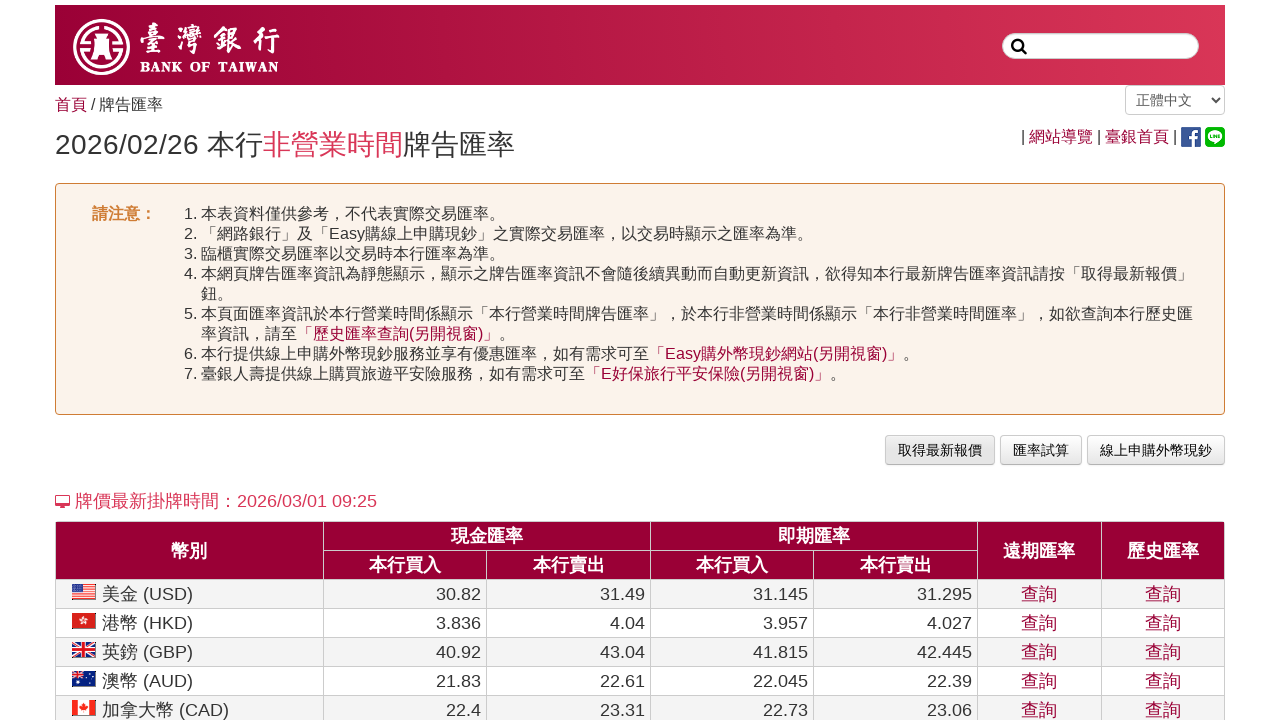